Tests that todo data persists after page reload by adding items, marking one complete, and reloading.

Starting URL: https://demo.playwright.dev/todomvc

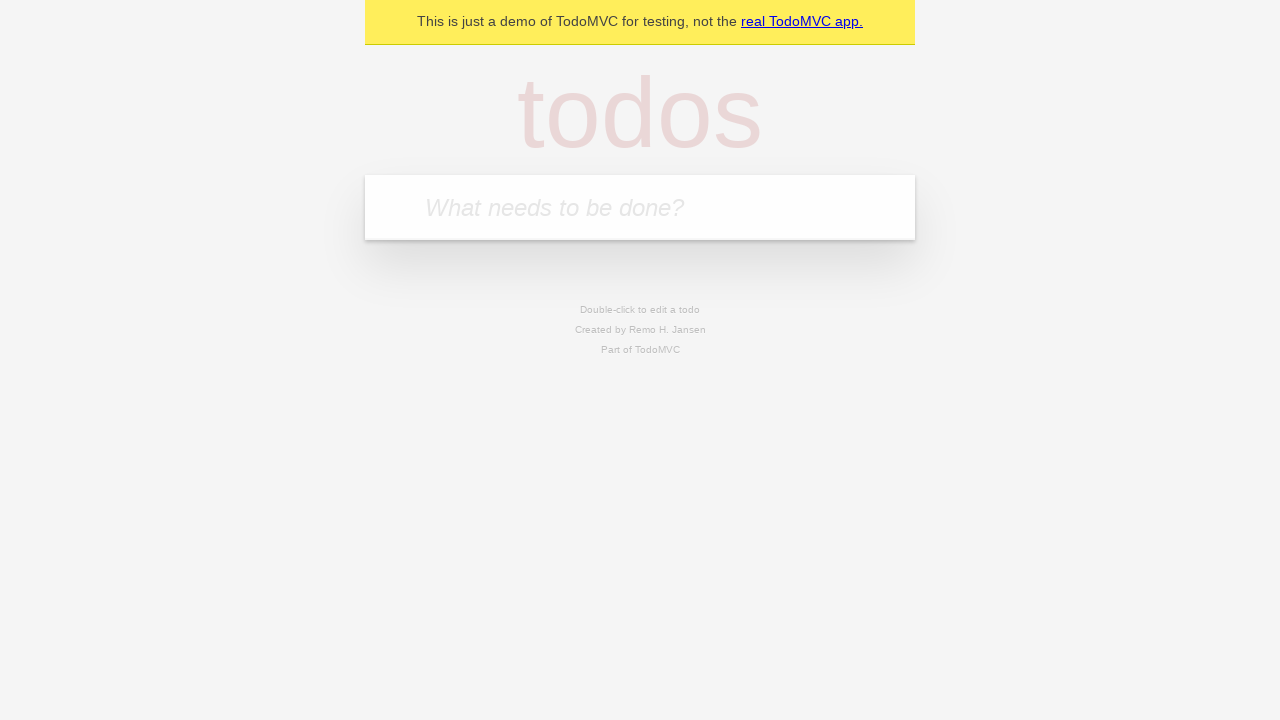

Filled todo input with 'buy some cheese' on internal:attr=[placeholder="What needs to be done?"i]
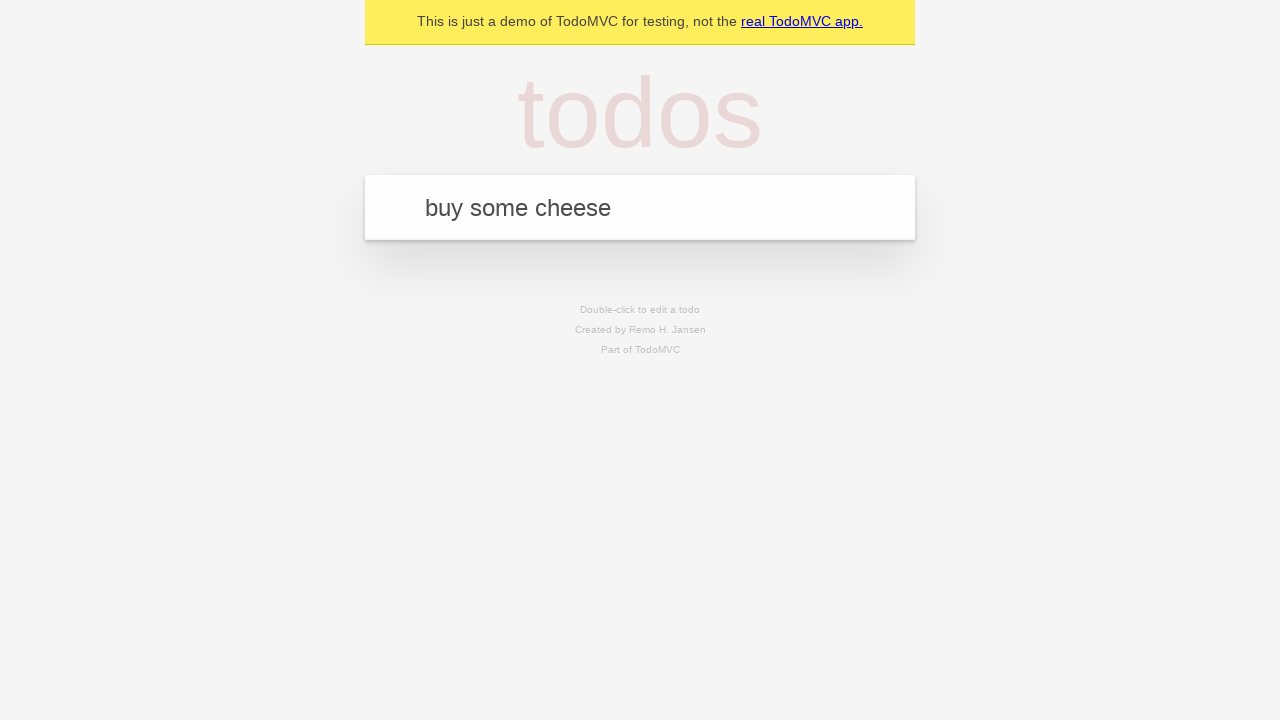

Pressed Enter to create first todo on internal:attr=[placeholder="What needs to be done?"i]
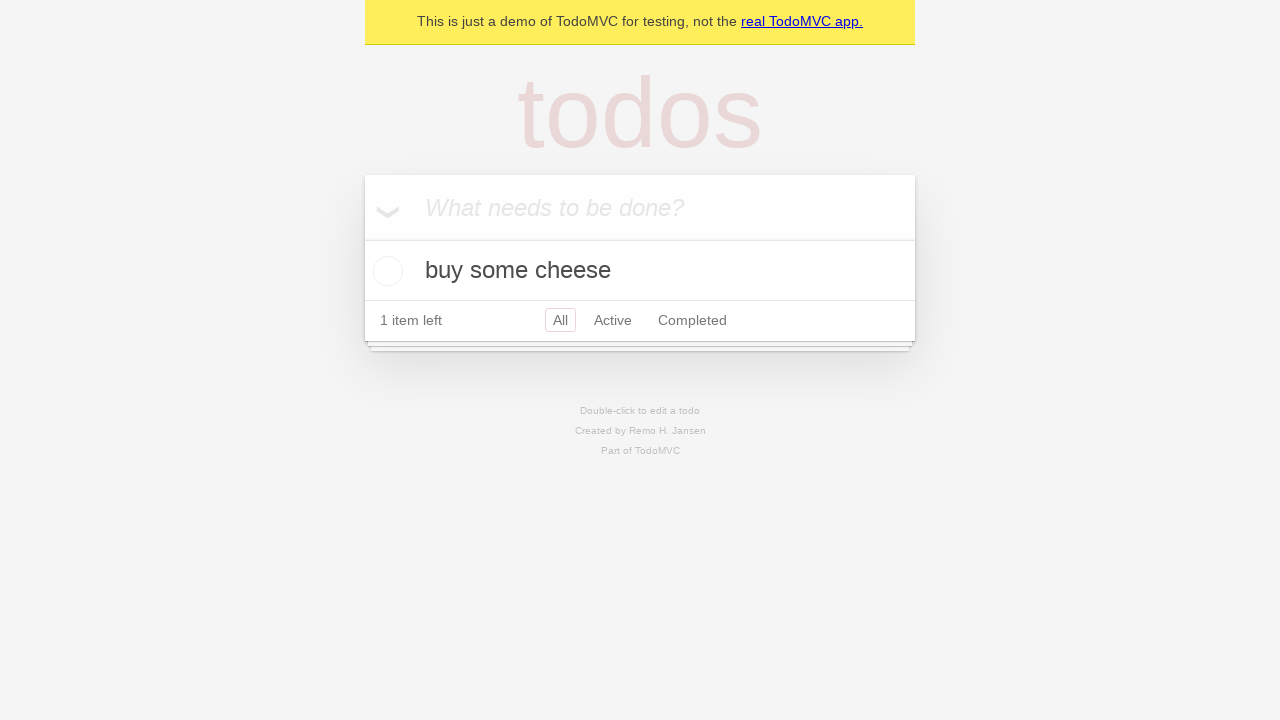

Filled todo input with 'feed the cat' on internal:attr=[placeholder="What needs to be done?"i]
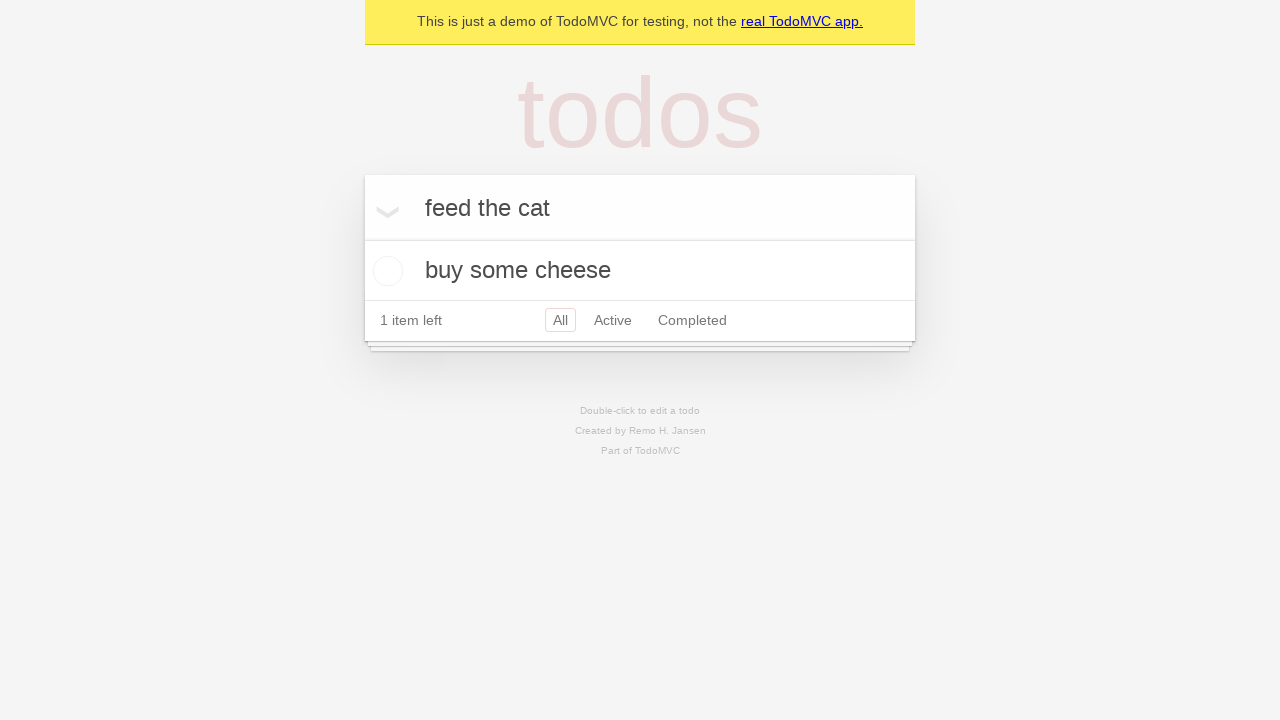

Pressed Enter to create second todo on internal:attr=[placeholder="What needs to be done?"i]
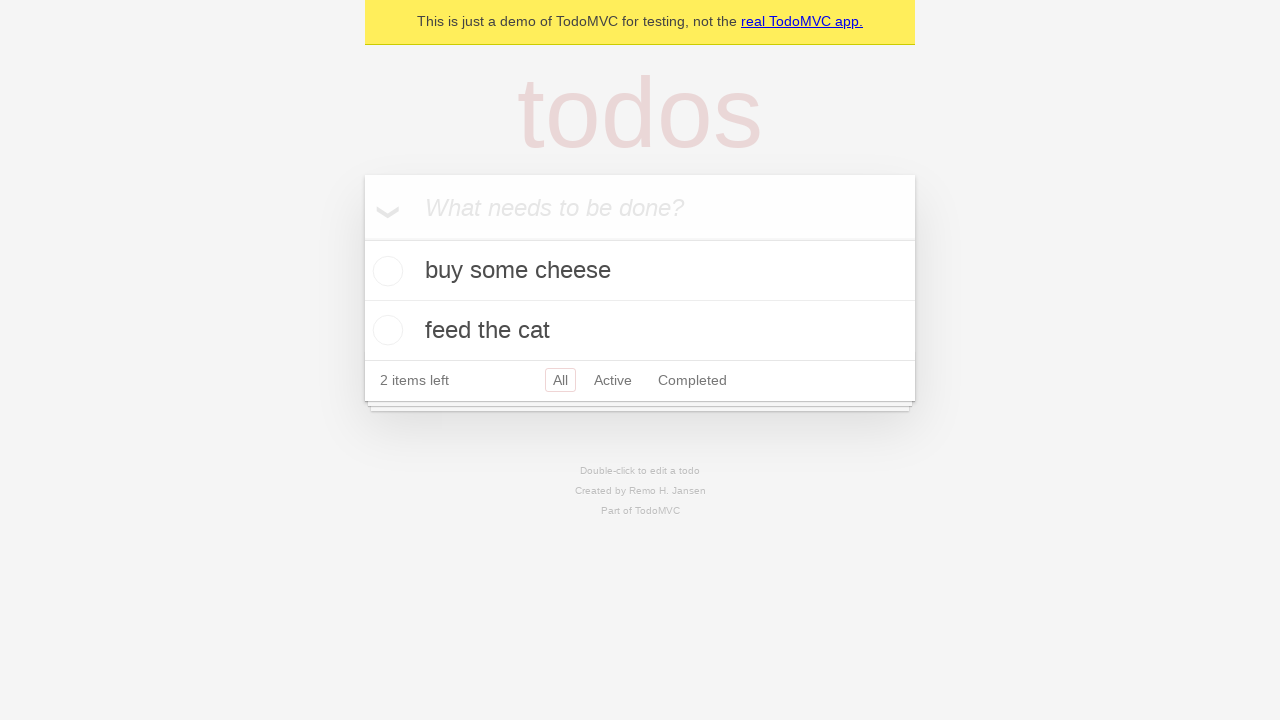

Checked the first todo item at (385, 271) on internal:testid=[data-testid="todo-item"s] >> nth=0 >> internal:role=checkbox
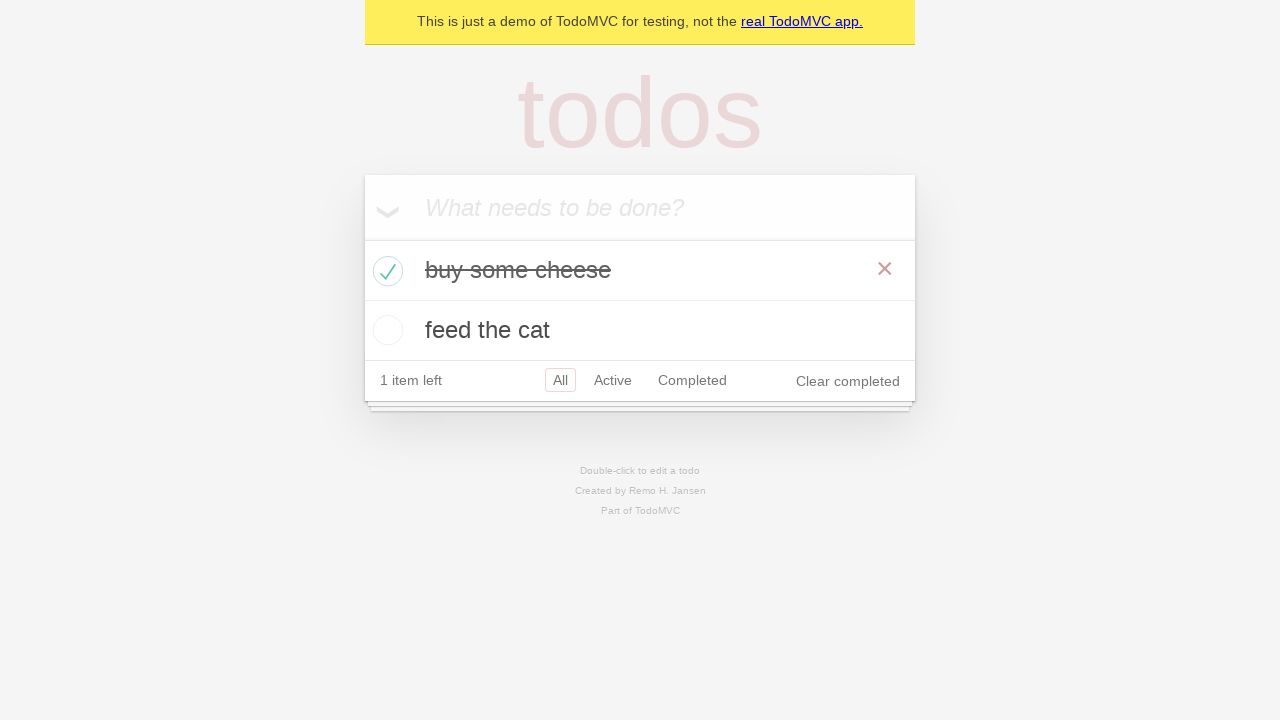

Reloaded the page
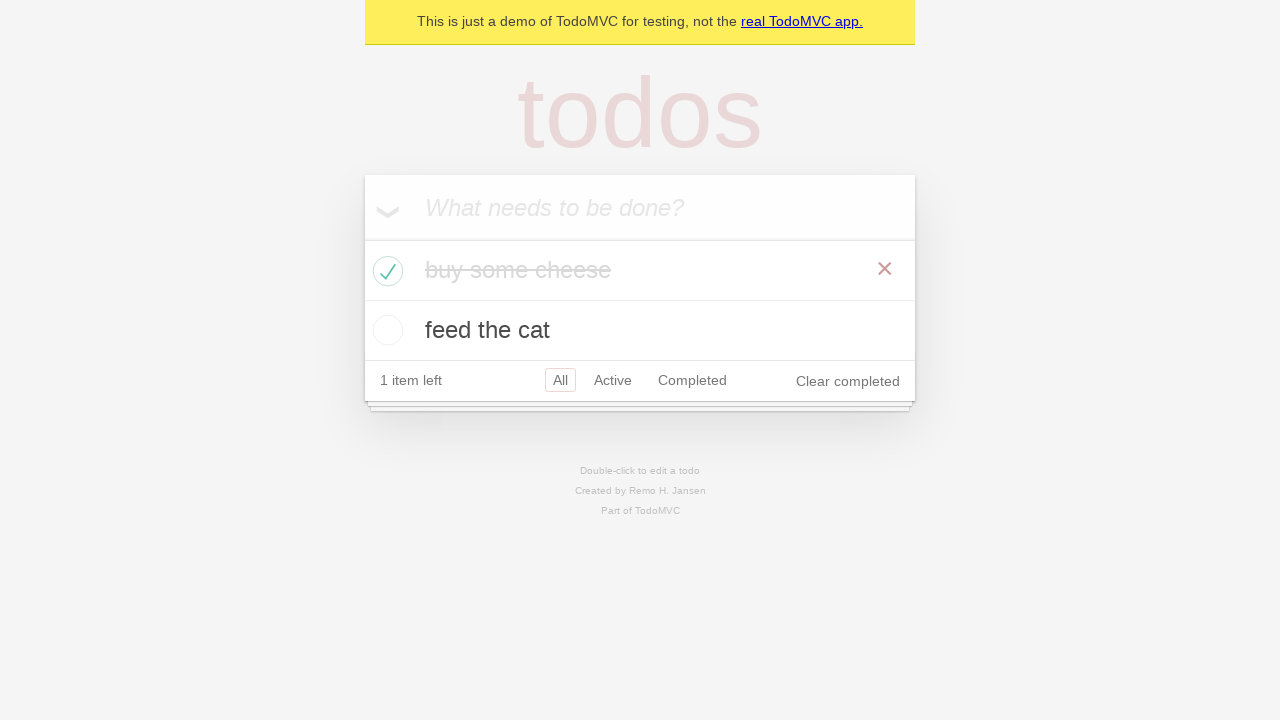

Todo items loaded after page reload
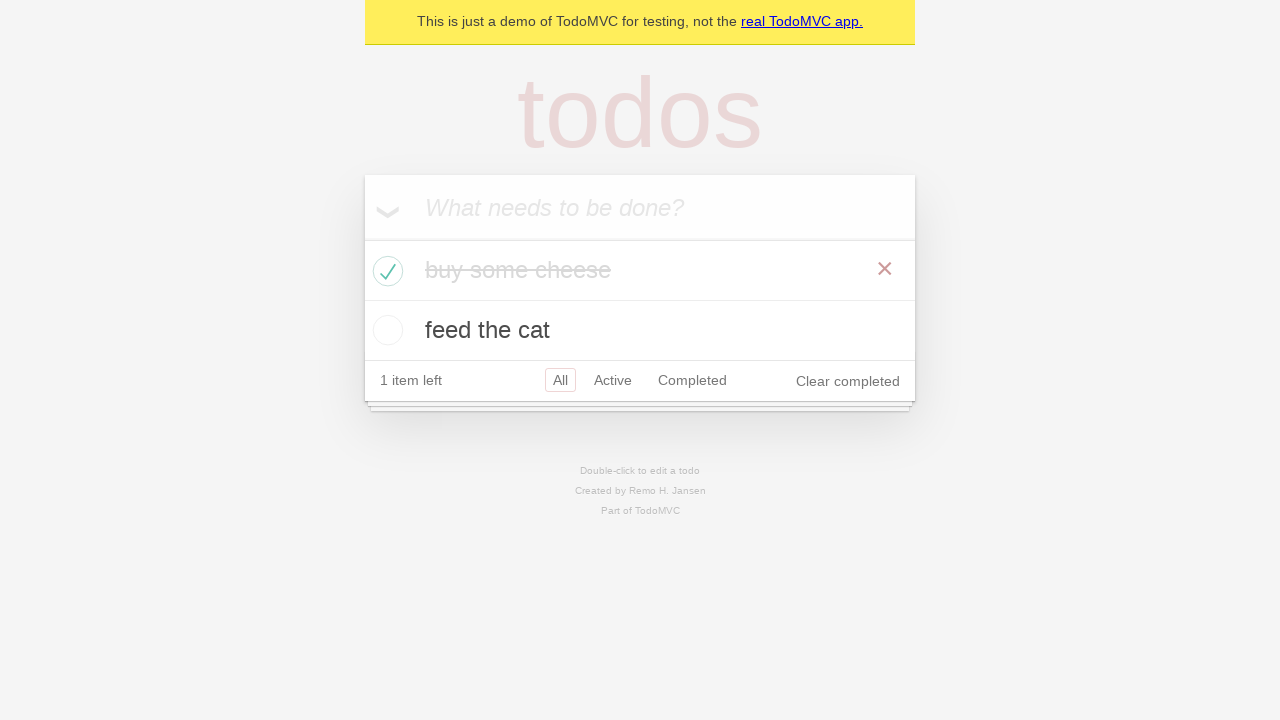

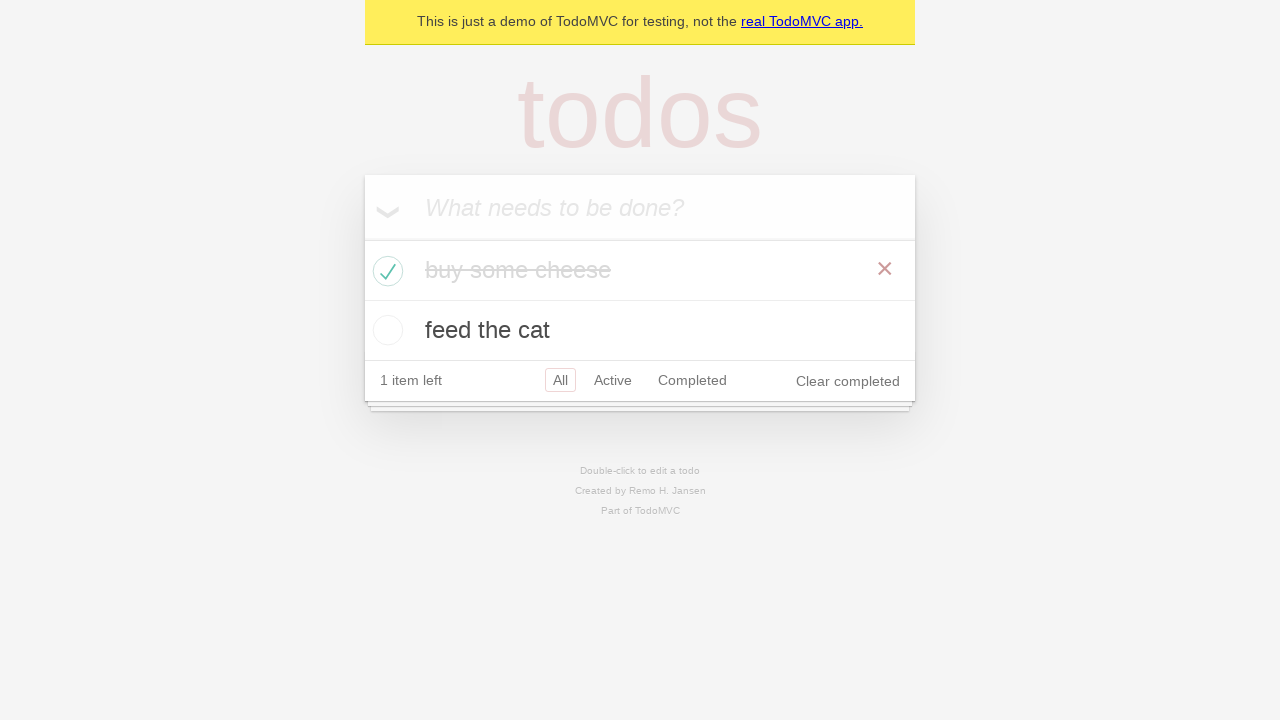